Tests JavaScript prompt alert functionality by clicking the prompt button, entering text into the alert dialog, accepting it, and verifying the result message is displayed.

Starting URL: https://the-internet.herokuapp.com/javascript_alerts

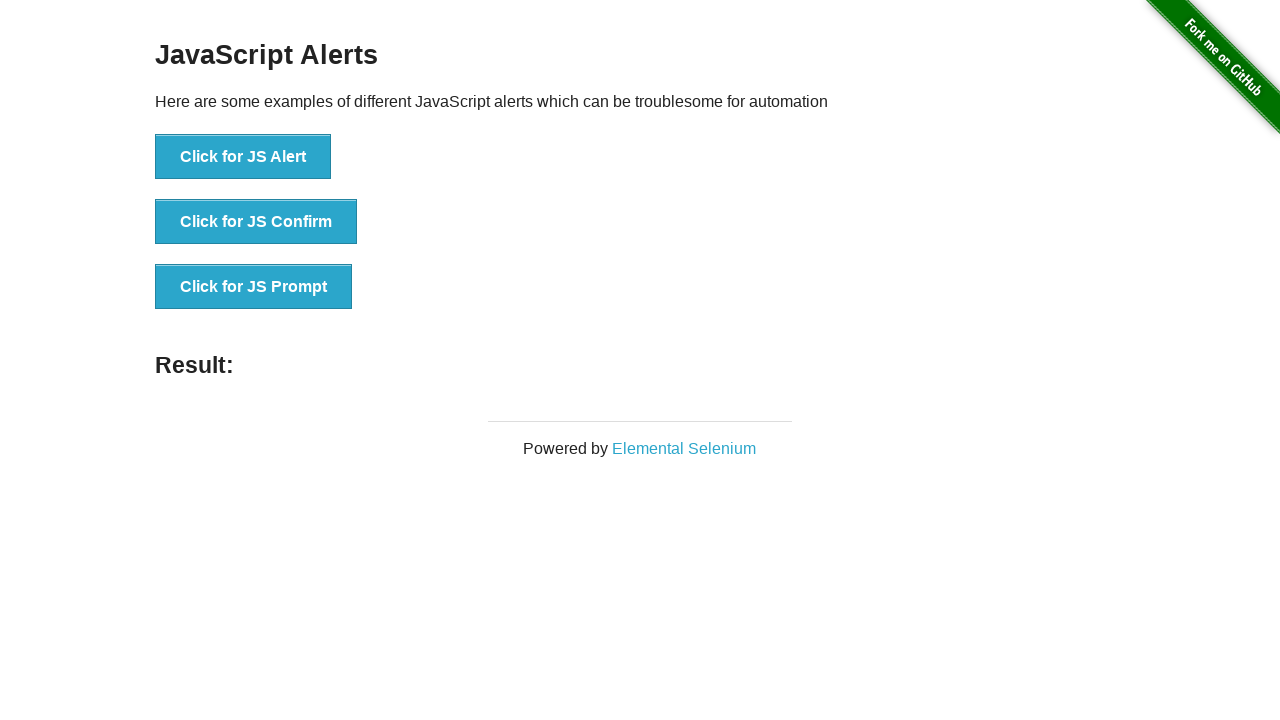

Set up dialog handler to accept prompt with text 'Sachin'
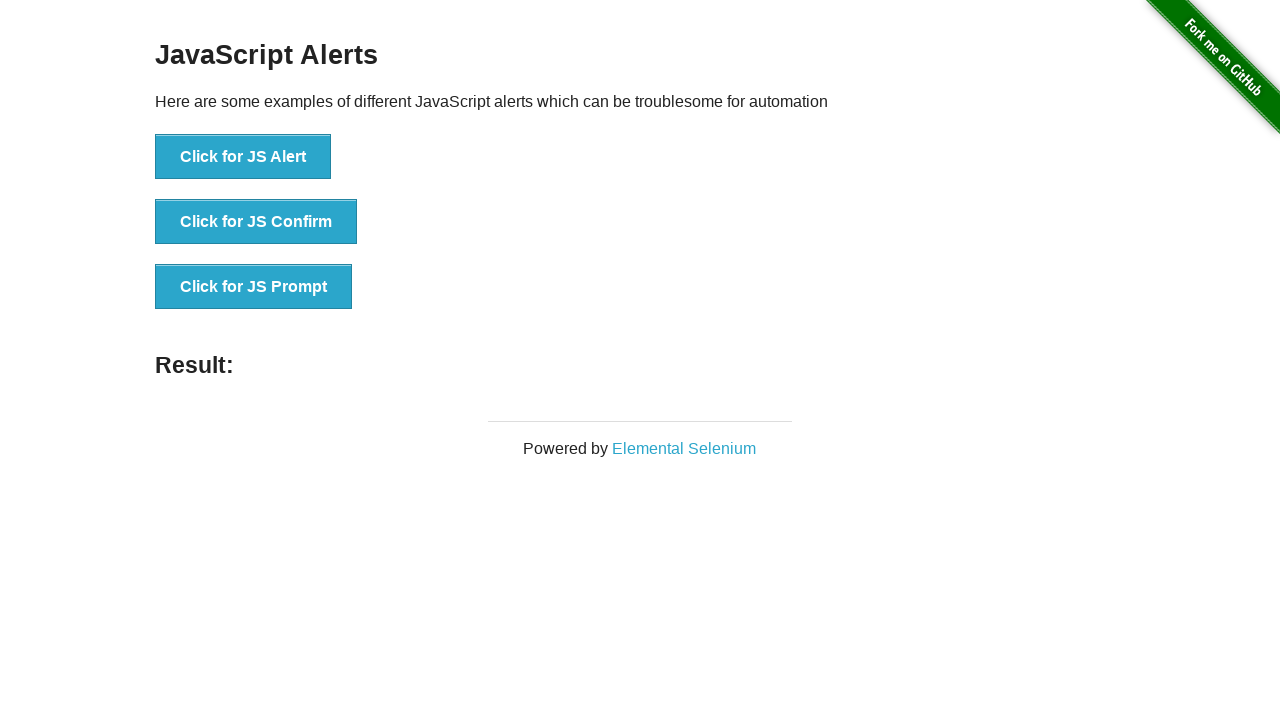

Clicked the JS Prompt button at (254, 287) on xpath=//button[text()='Click for JS Prompt']
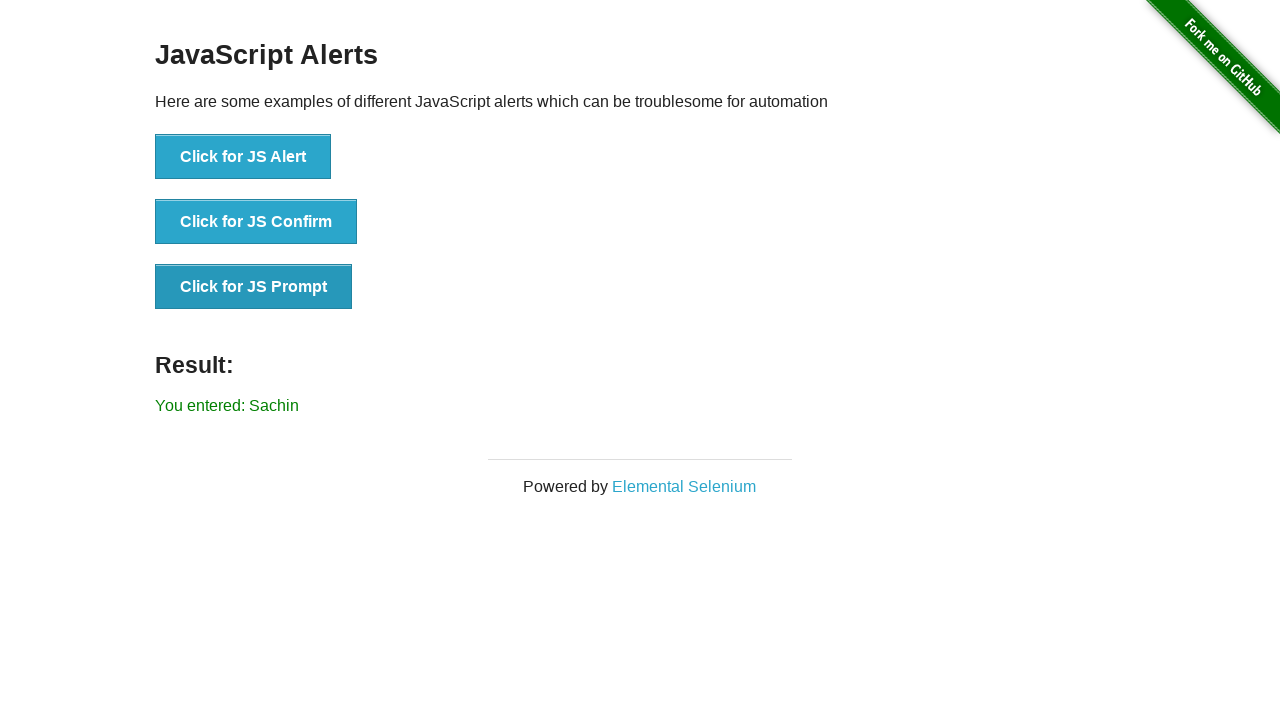

Result message became visible after accepting prompt
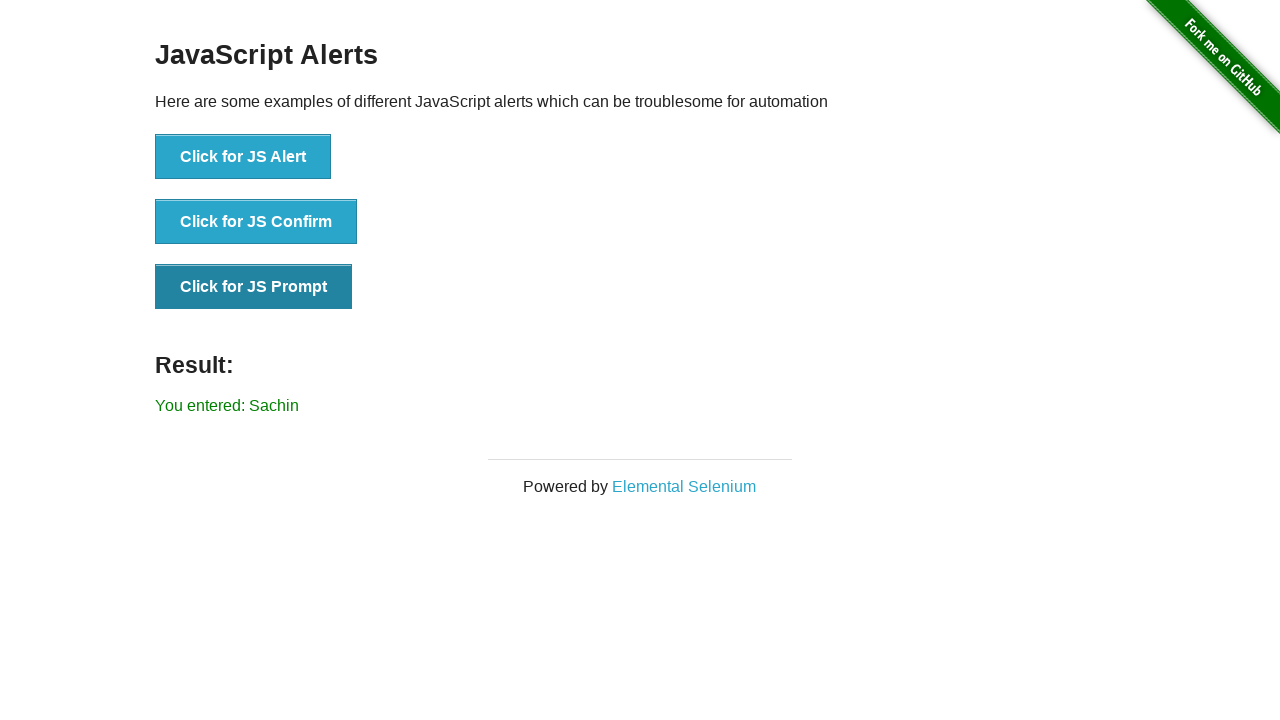

Retrieved result text: You entered: Sachin
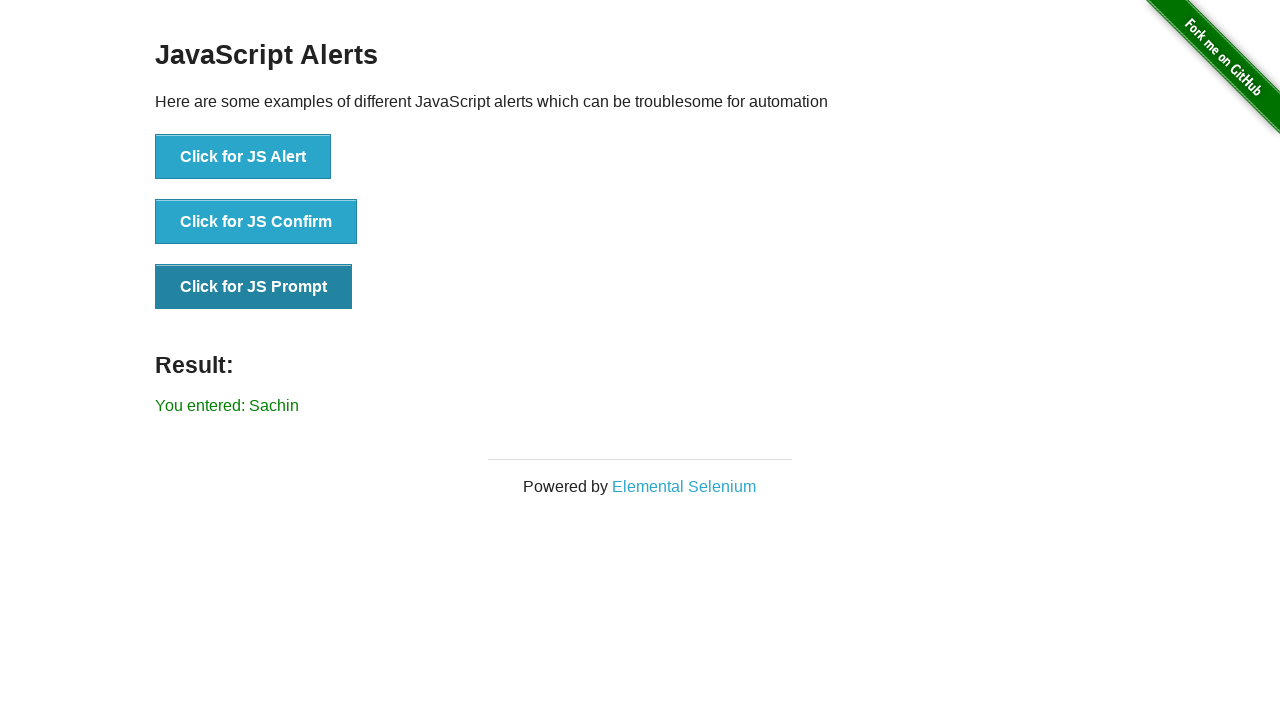

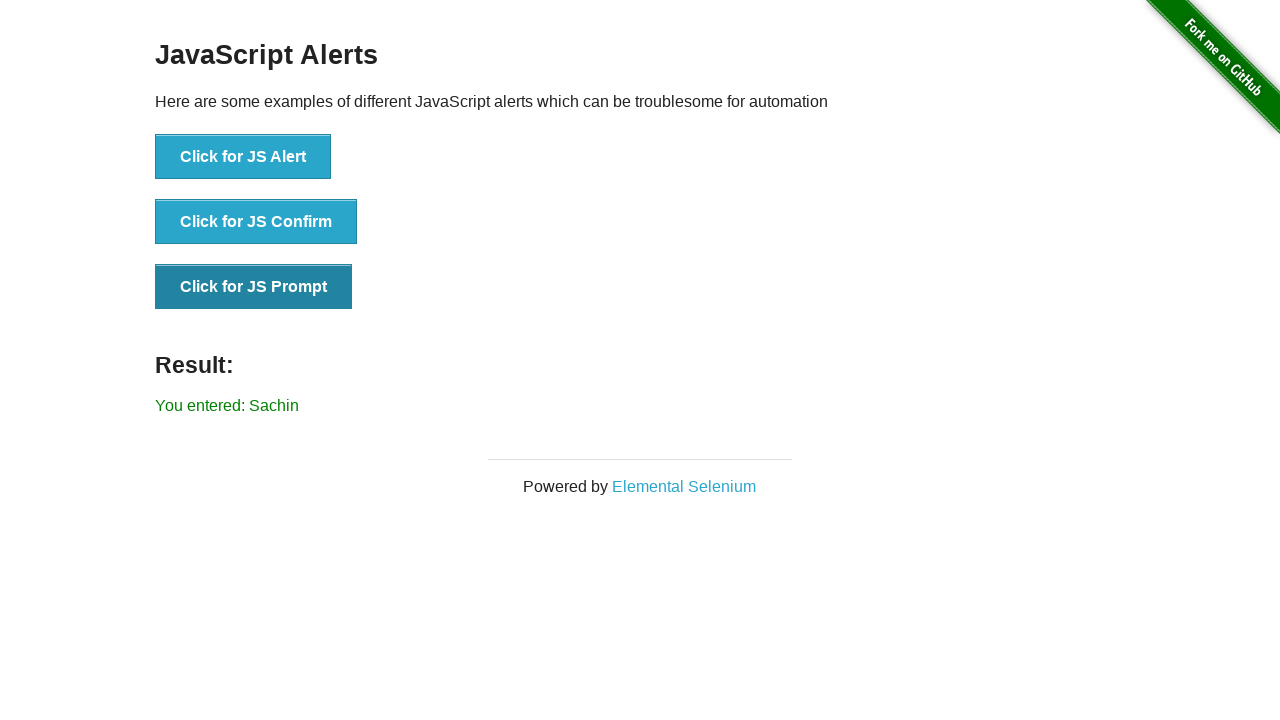